Tests the copy button functionality on clipboardjs.com by clicking the copy button and verifying the text field value matches what should be copied

Starting URL: https://clipboardjs.com/

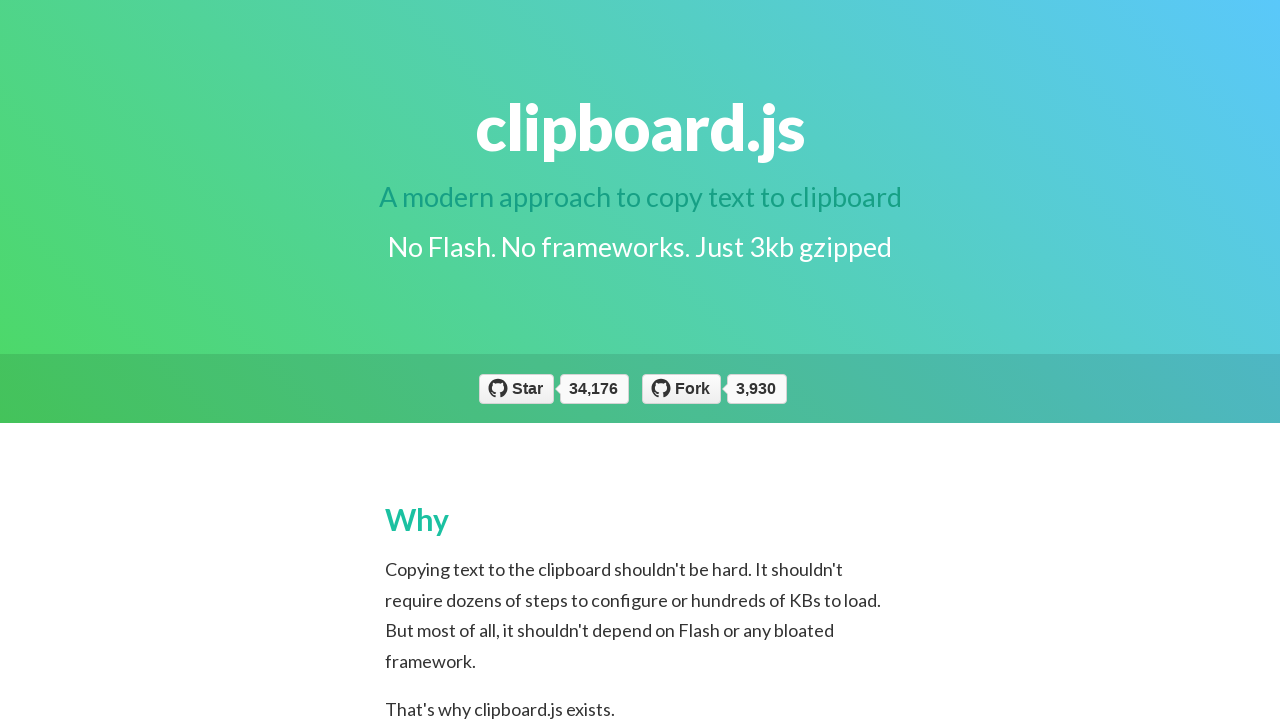

Waited for copy button to be visible
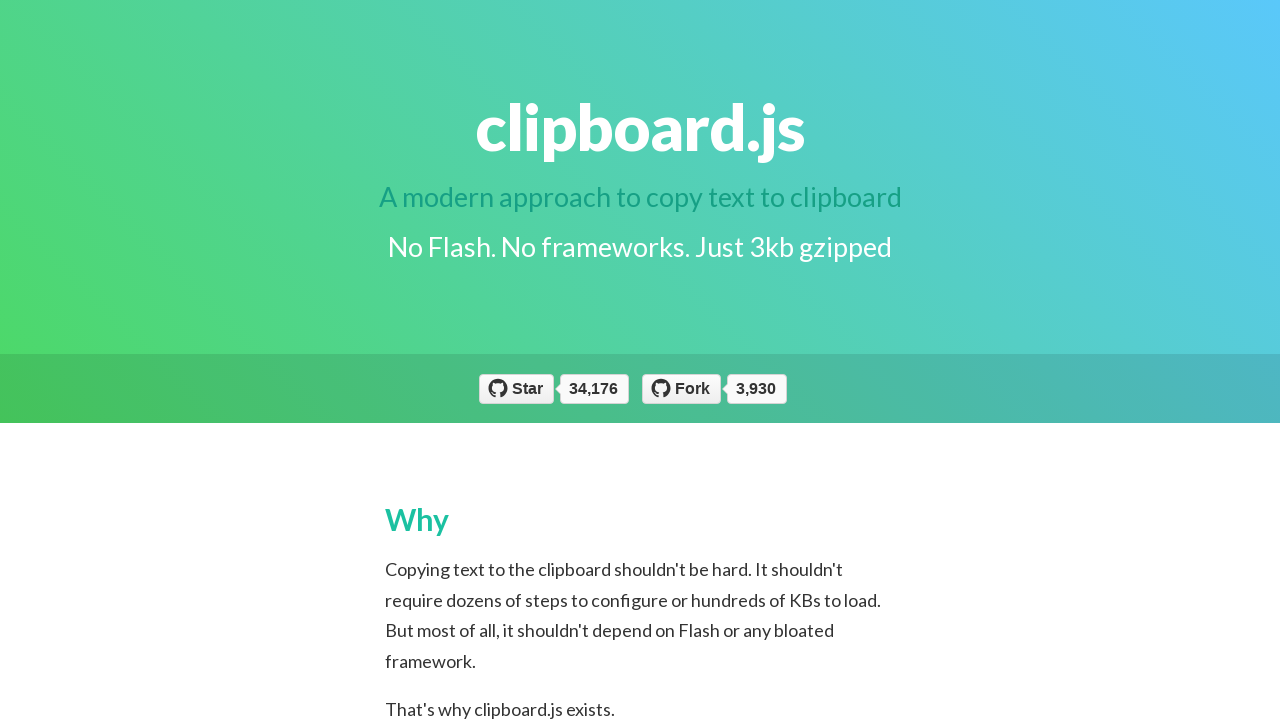

Clicked the copy button at (856, 361) on span.input-group-button
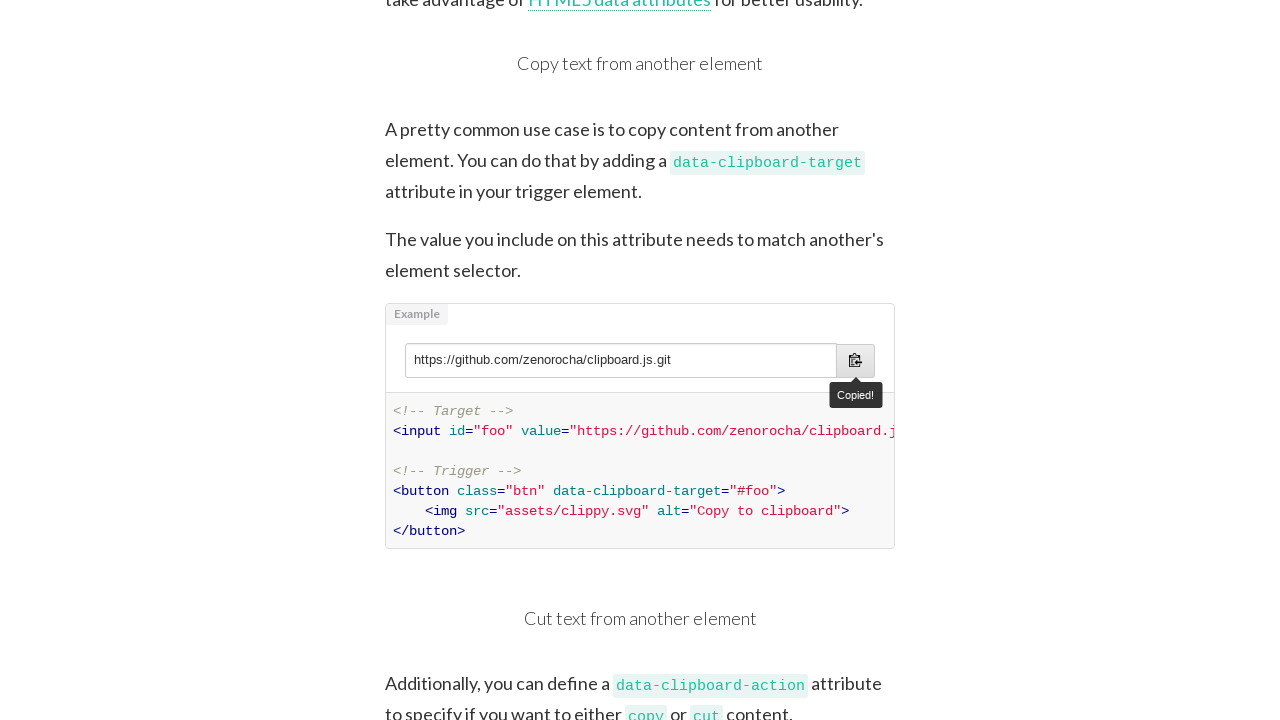

Retrieved text field value from input#foo
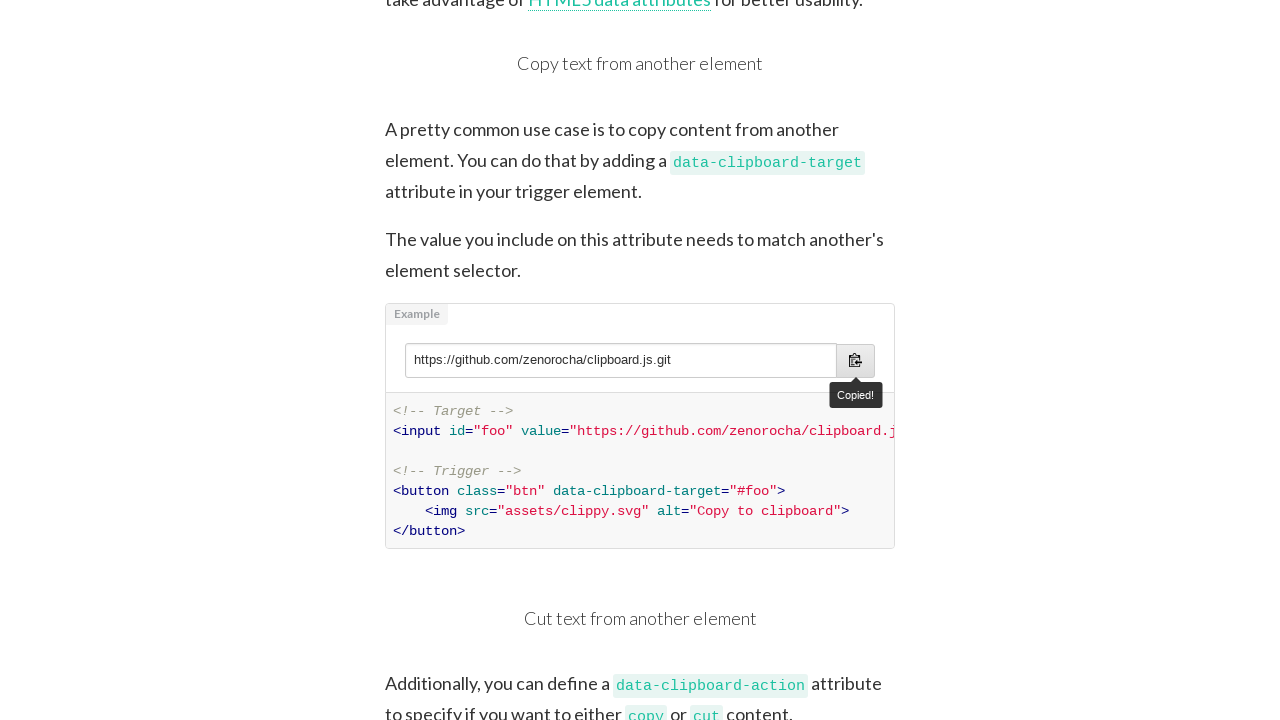

Verified text field has non-empty content
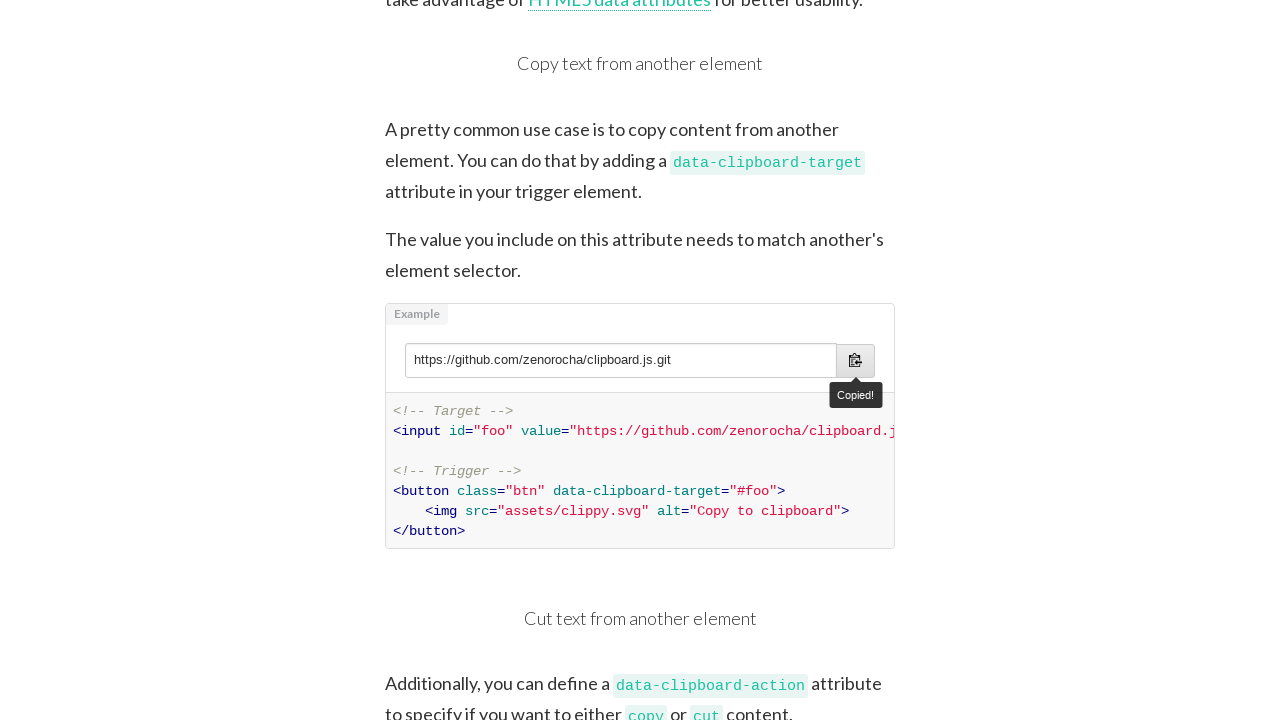

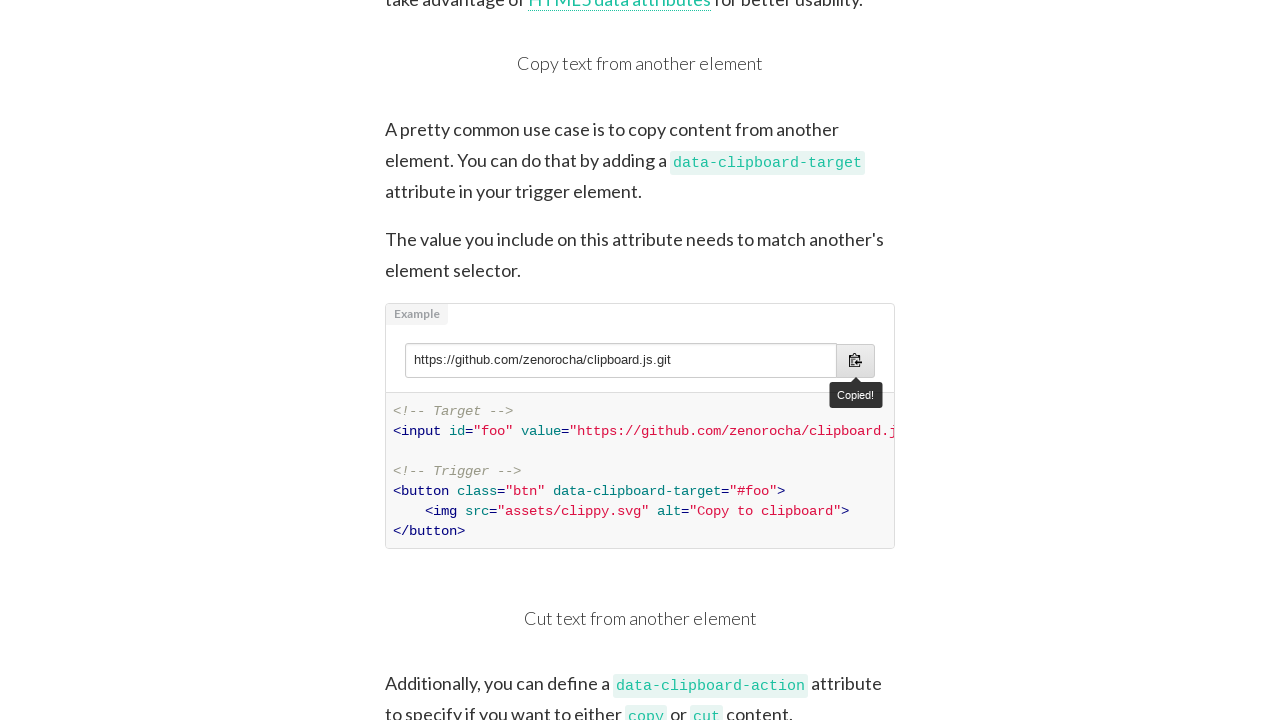